Tests the progress bar by clicking the start button and waiting for it to reach 100% completion, then verifies the progress bar shows the complete state.

Starting URL: https://demoqa.com/progress-bar

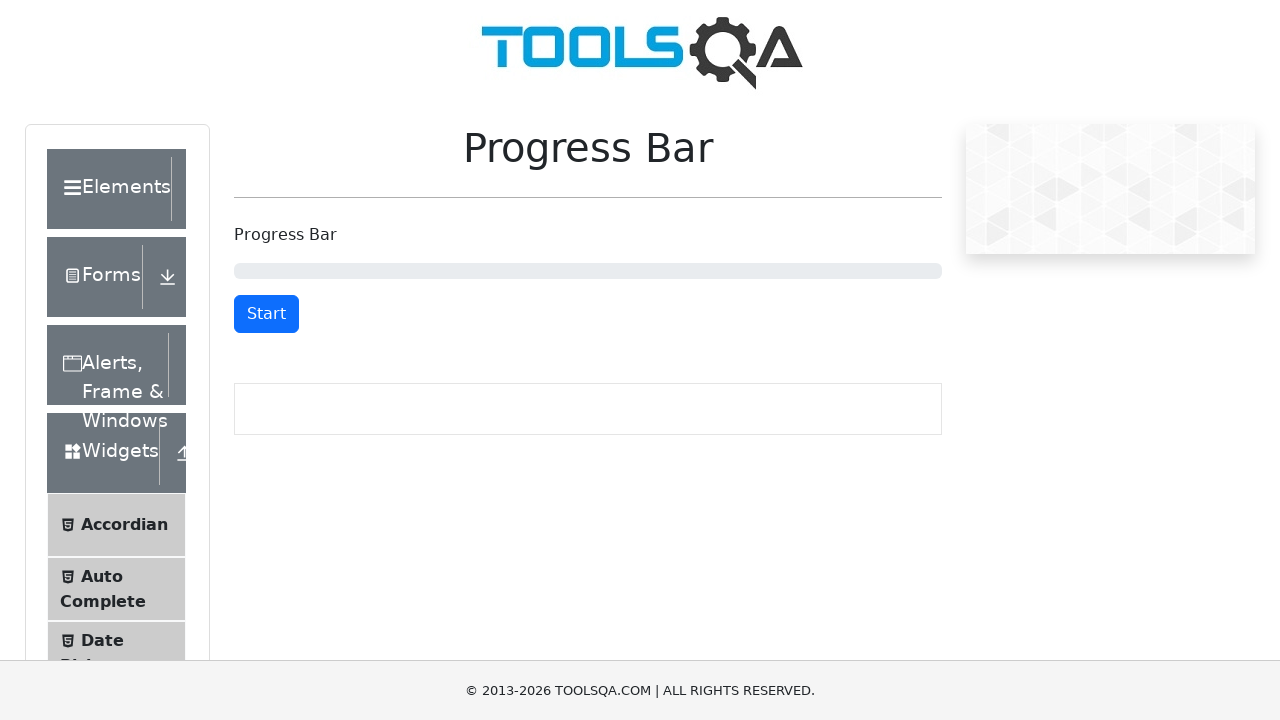

Clicked start button to begin progress bar at (266, 314) on #startStopButton
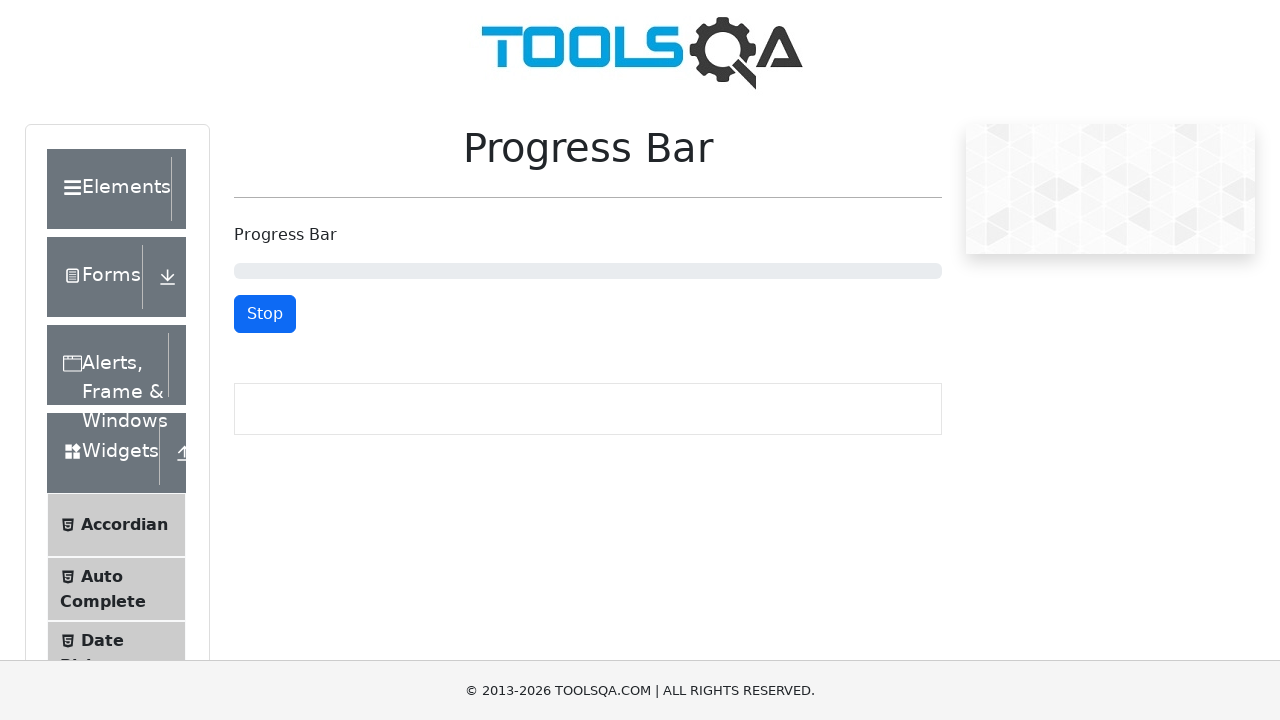

Progress bar completed and reset button appeared
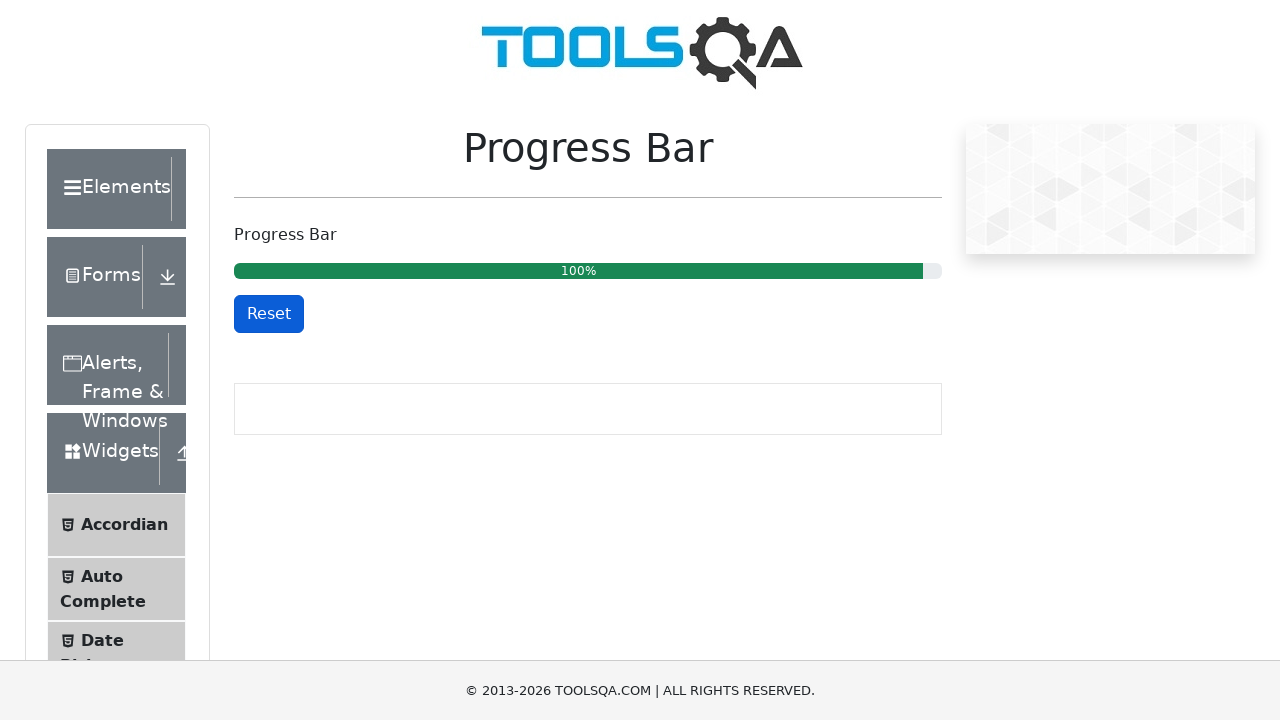

Verified progress bar shows 100% completion with success state
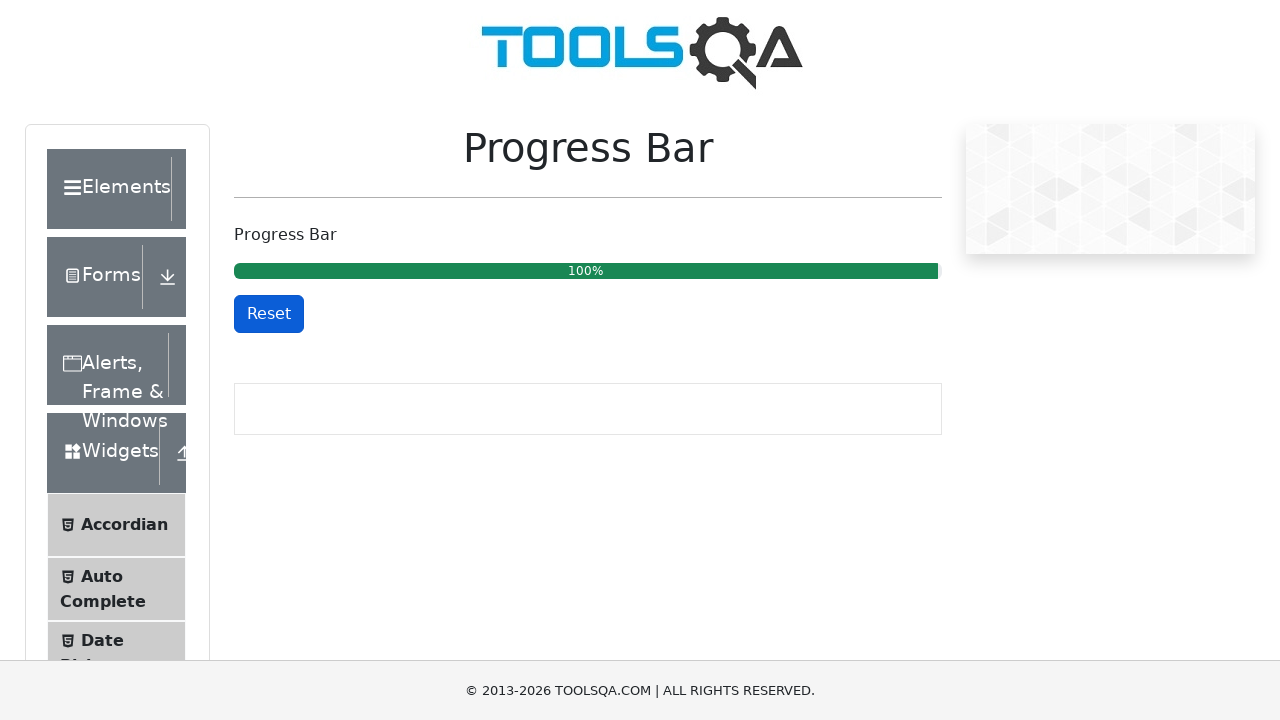

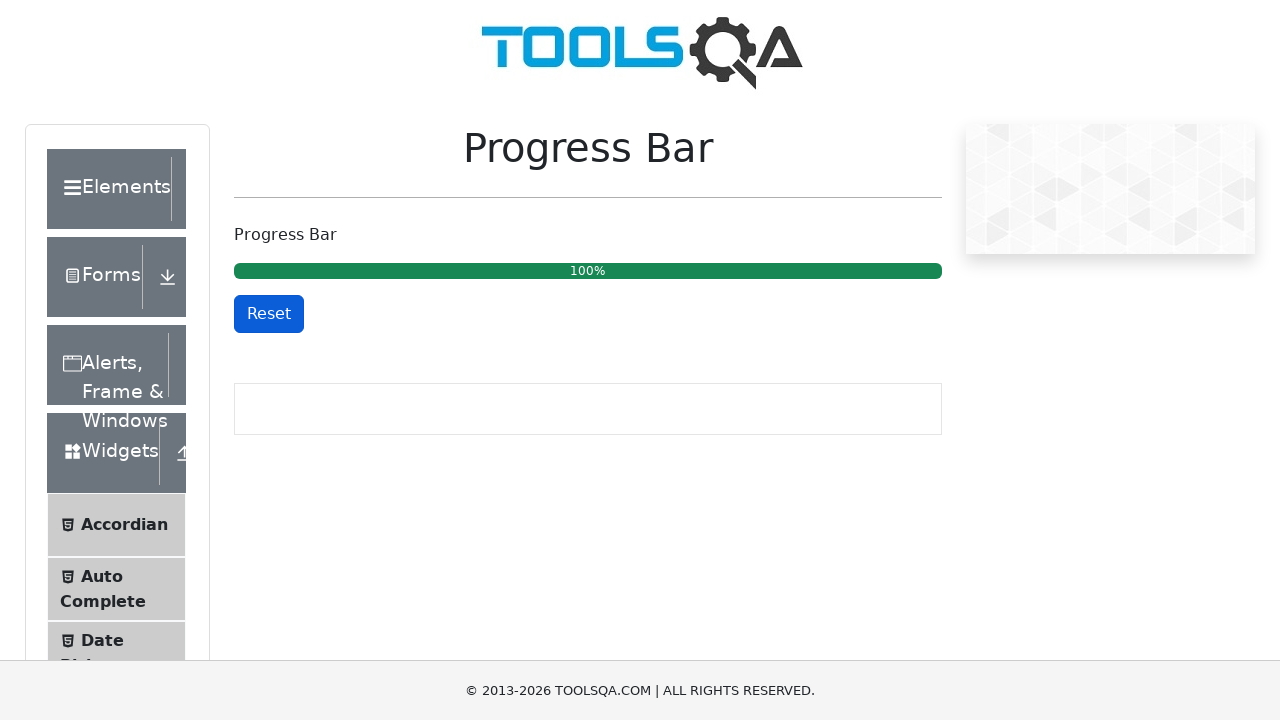